Submits a product review on the Mastering JavaScript product page by clicking the review tab, selecting a star rating, and filling in the review form

Starting URL: http://practice.automationtesting.in/product/mastering-javascript/

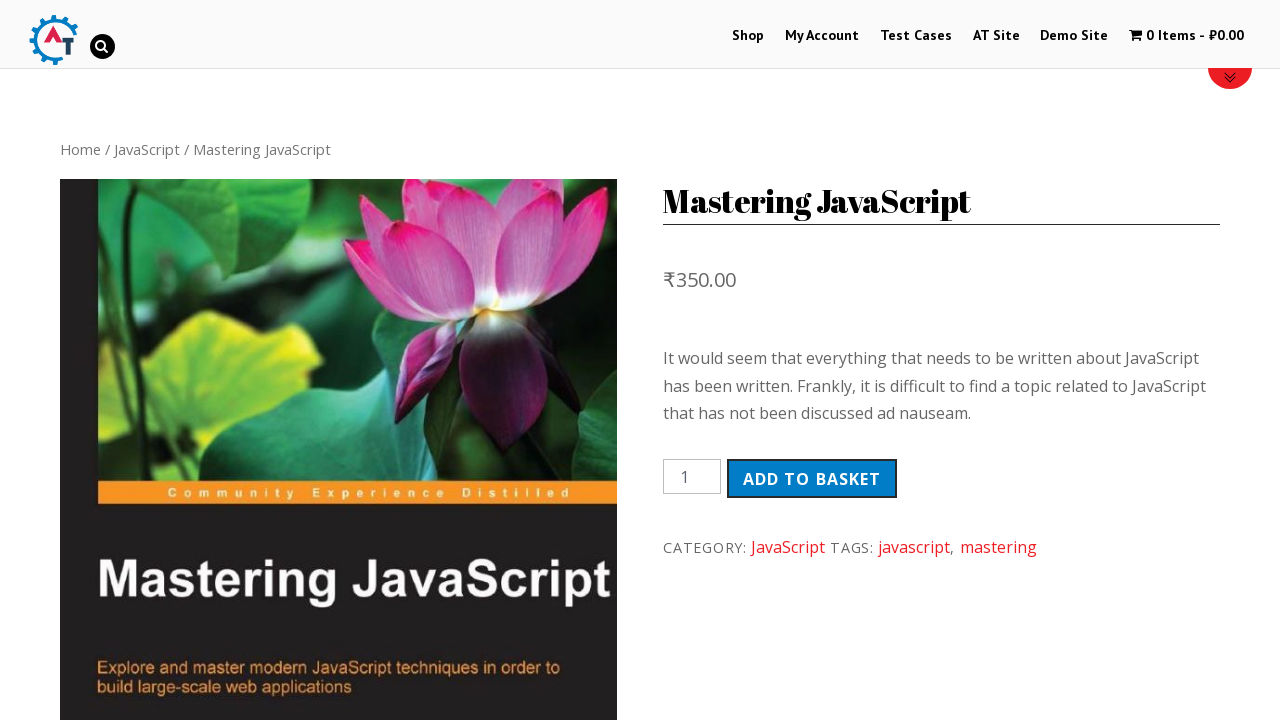

Clicked Review tab on product page at (309, 360) on a[href='#tab-reviews']
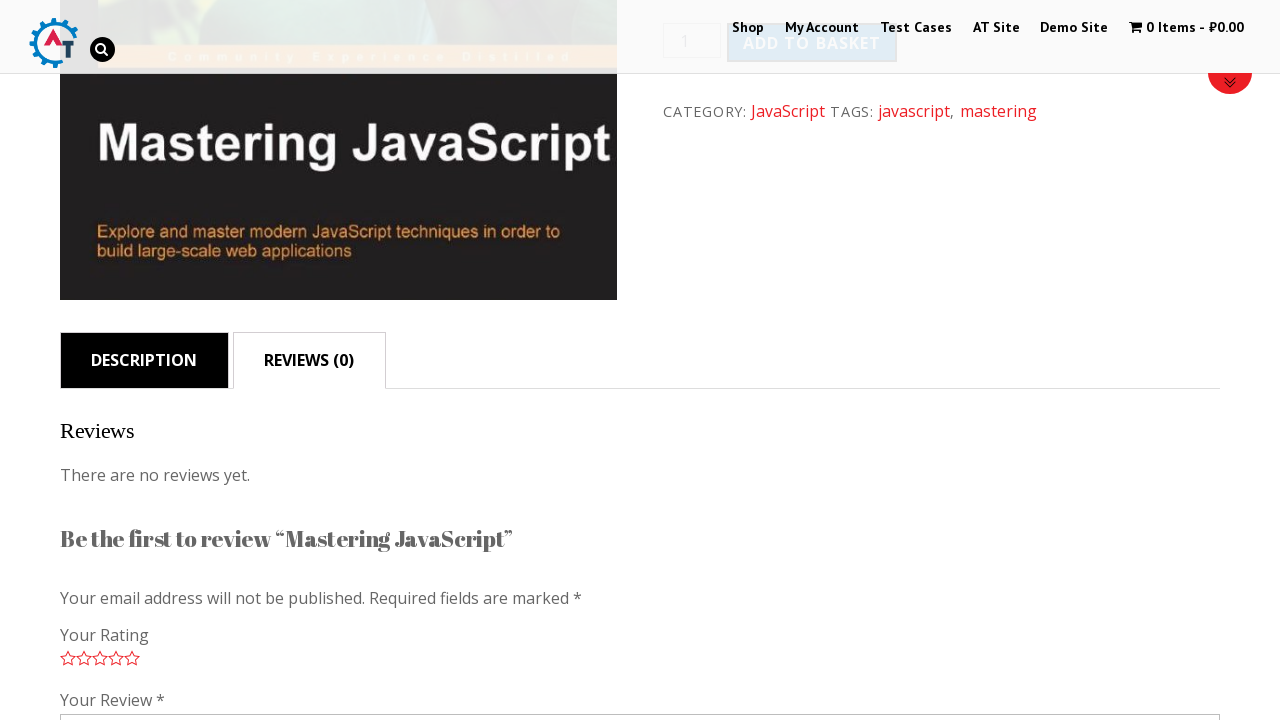

Selected 5-star rating at (132, 658) on .stars a.star-5
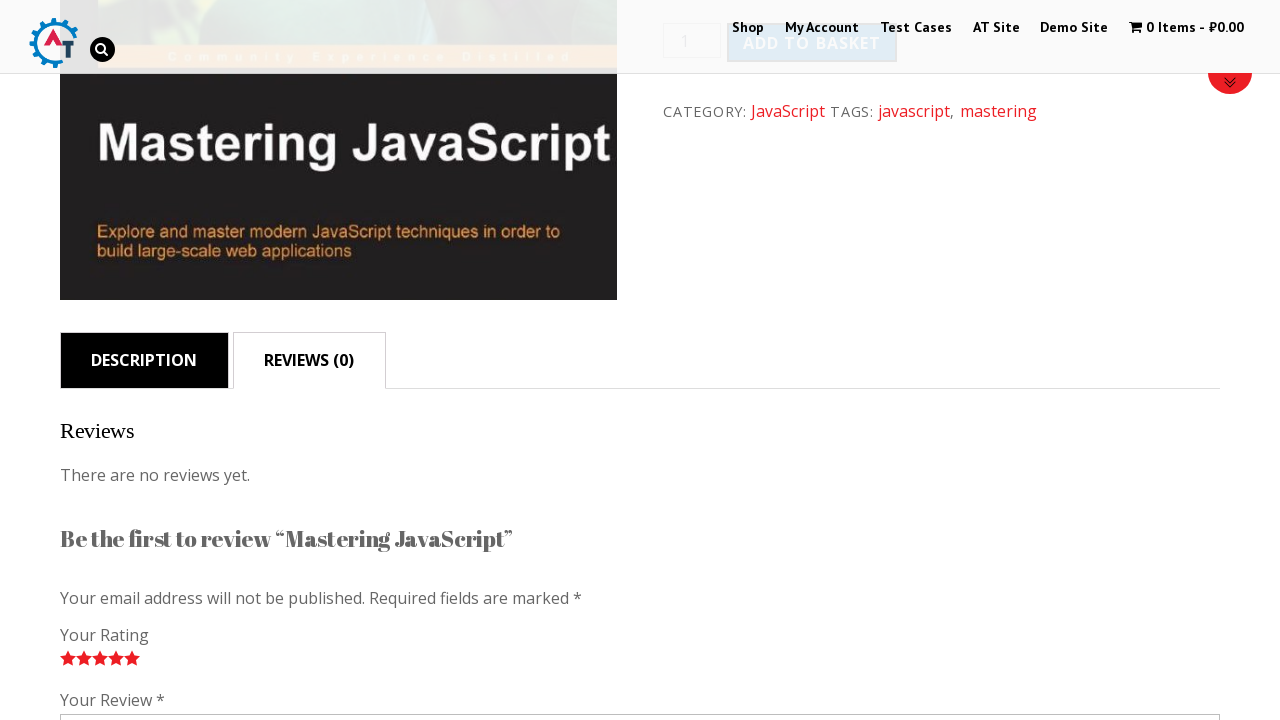

Filled review comment field on #comment
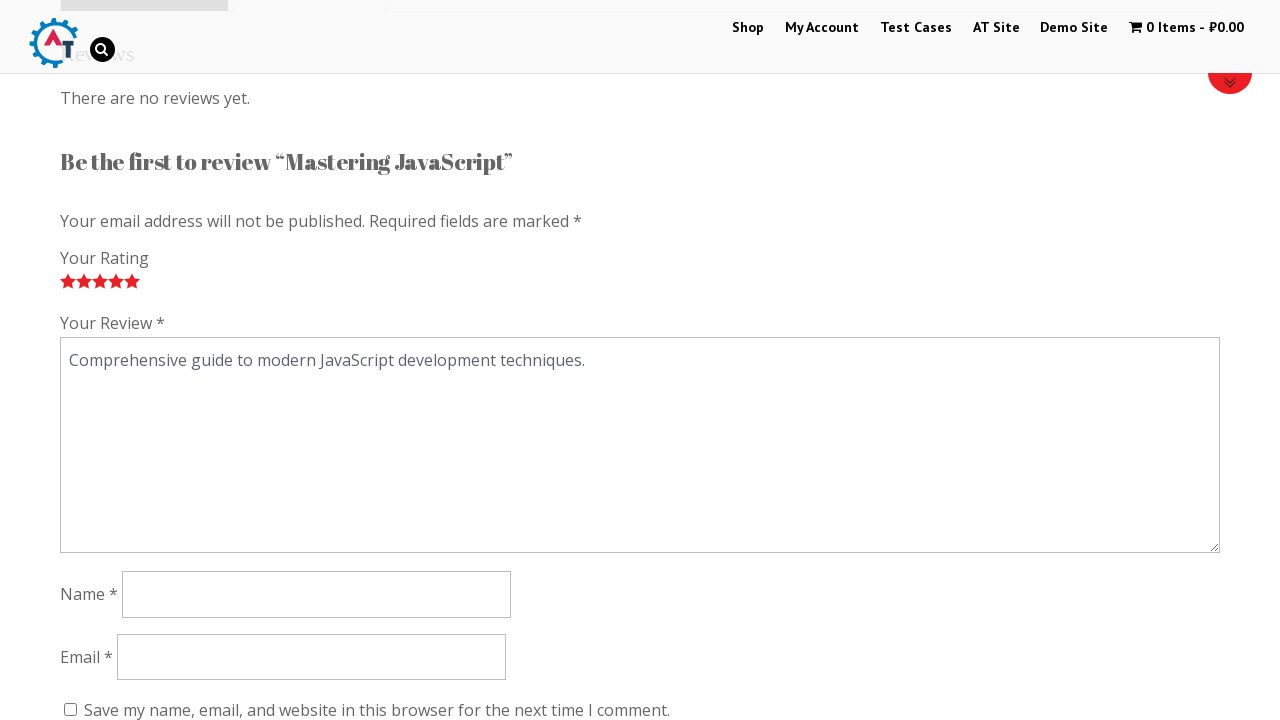

Filled reviewer name field with 'Mike JSCoder' on #author
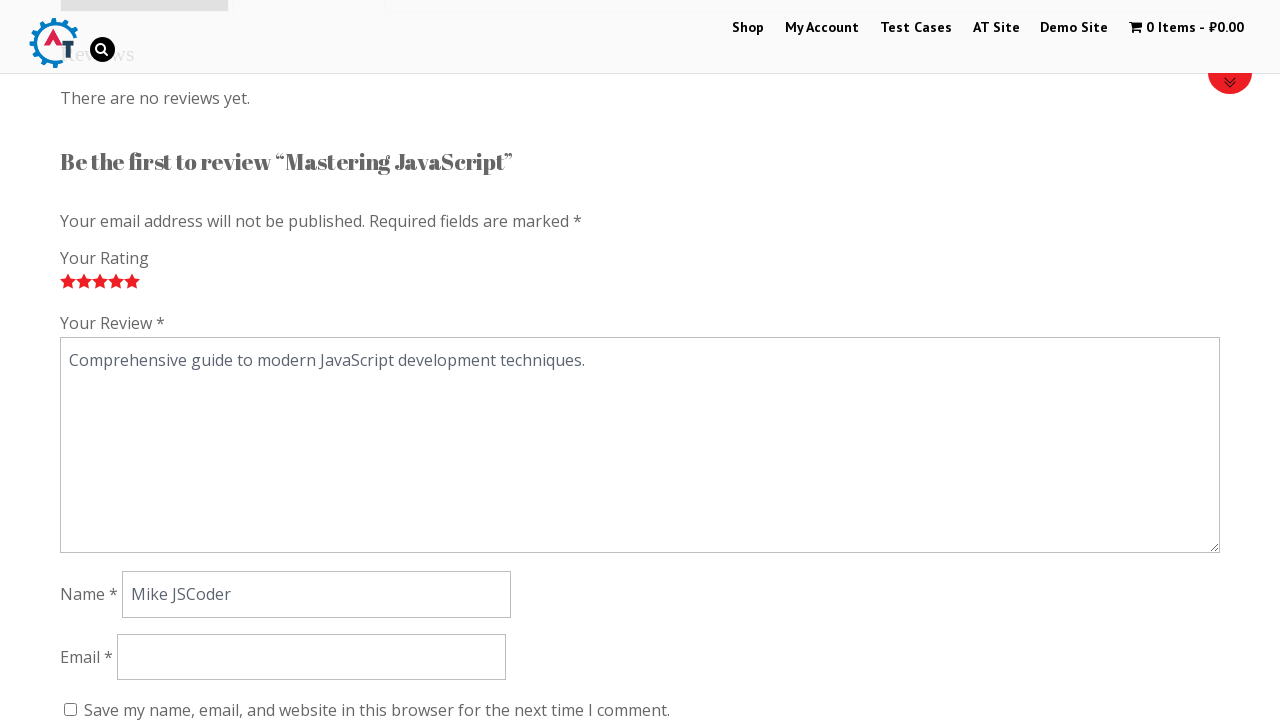

Filled reviewer email field on #email
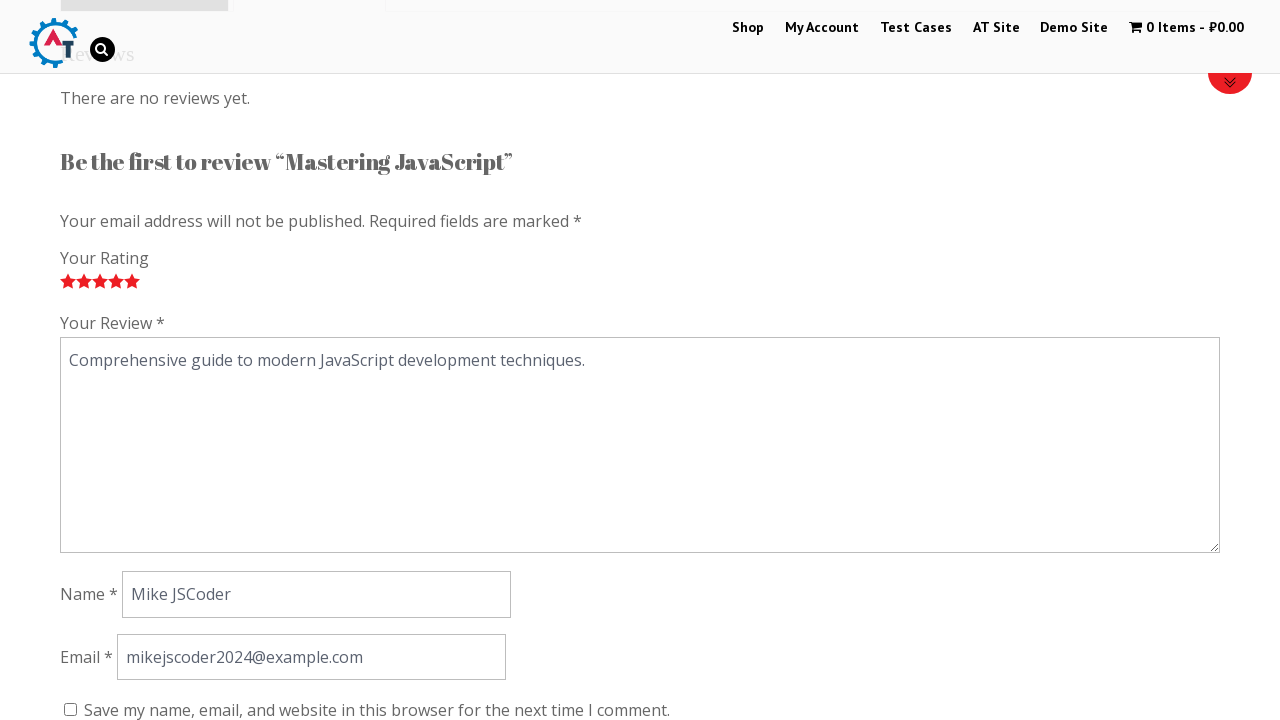

Submitted product review at (111, 360) on #submit
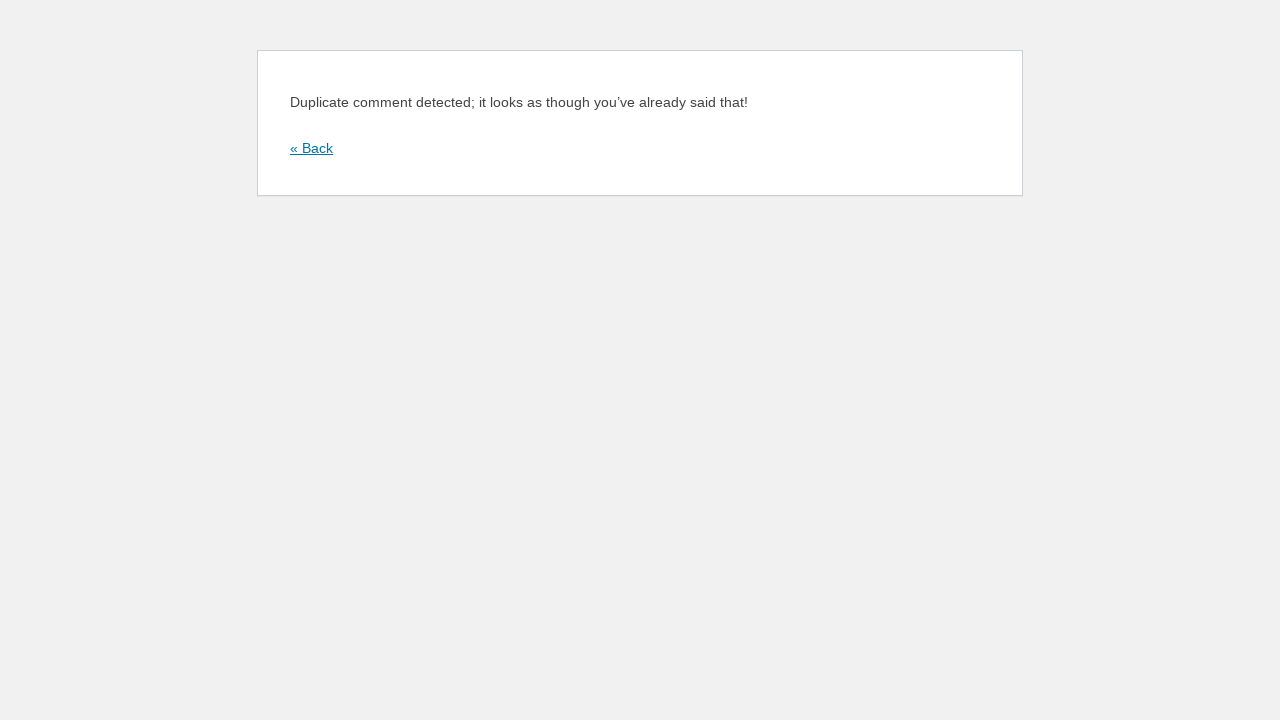

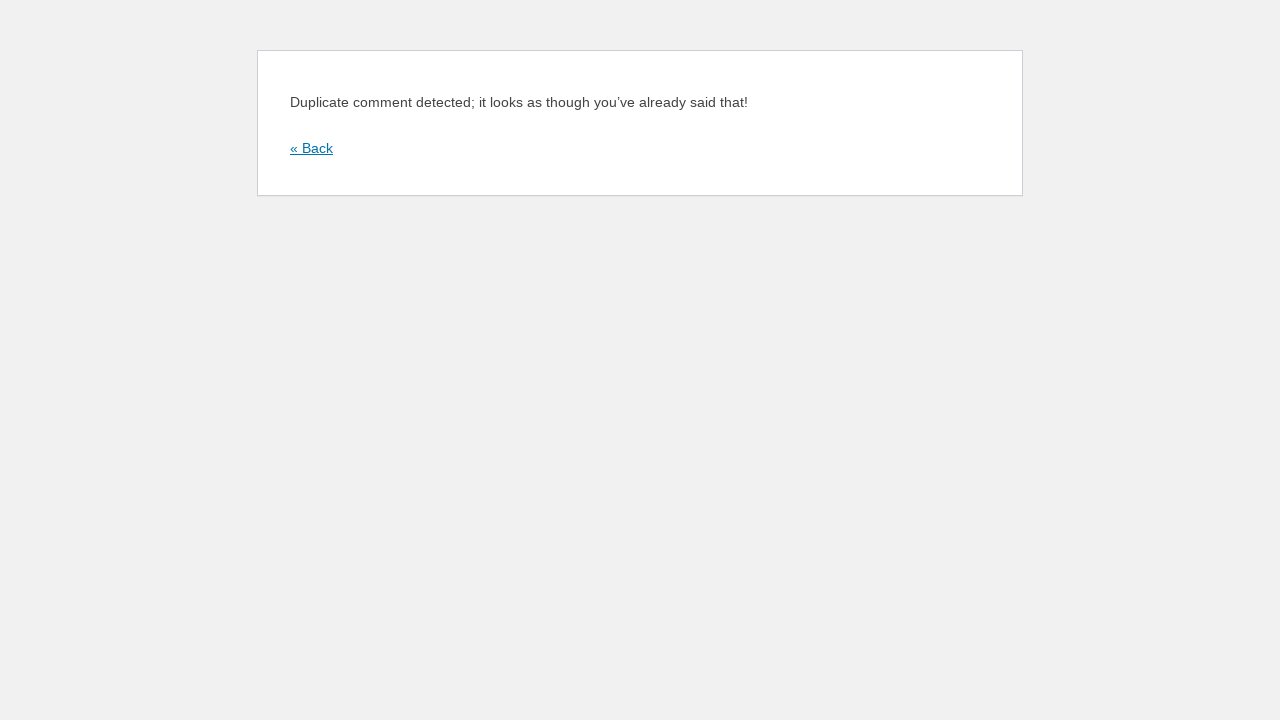